Tests window handling by opening a new window through a link click and switching between parent and child windows to verify their titles

Starting URL: https://opensource-demo.orangehrmlive.com/

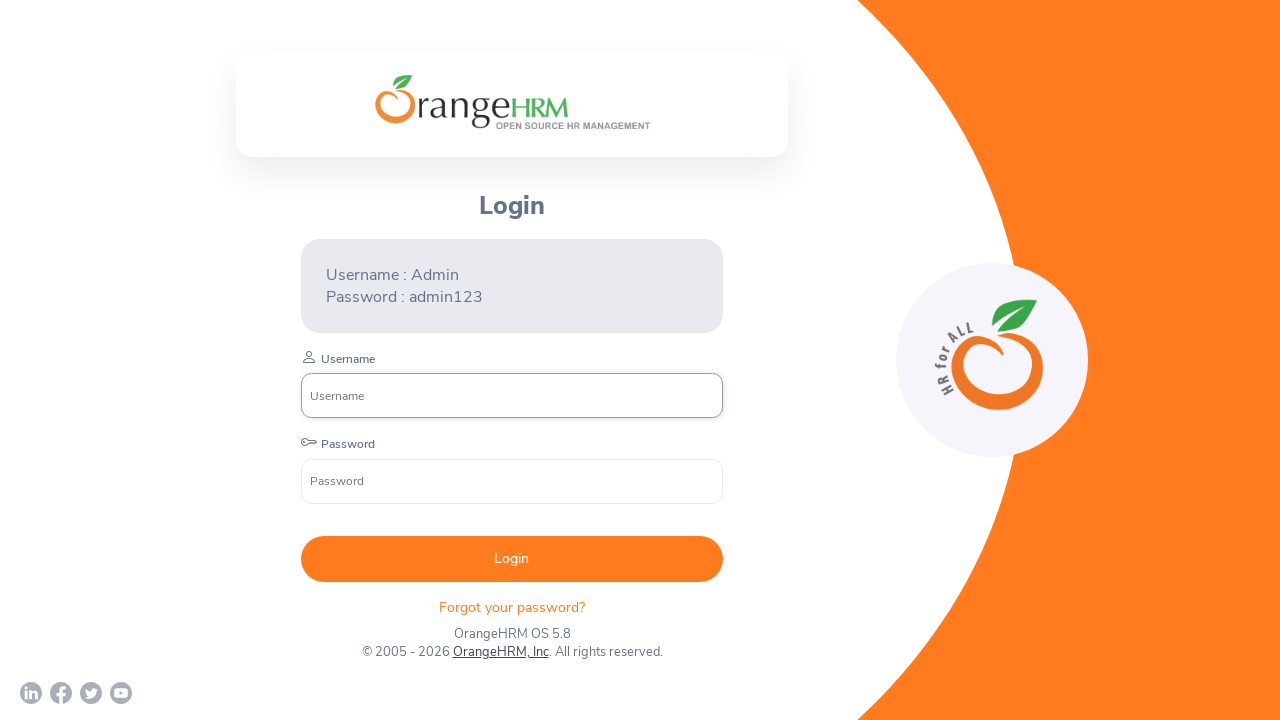

Stored parent window reference
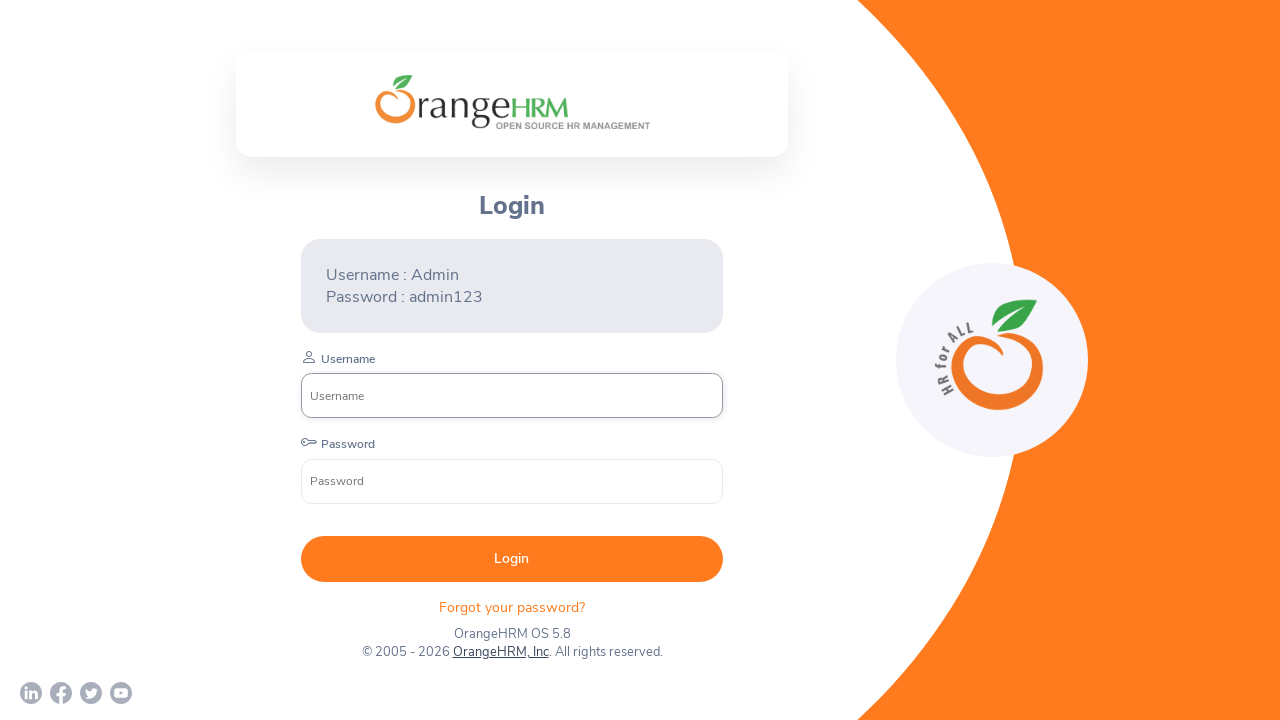

Clicked OrangeHRM, Inc link to open new window at (500, 652) on xpath=//a[normalize-space()='OrangeHRM, Inc']
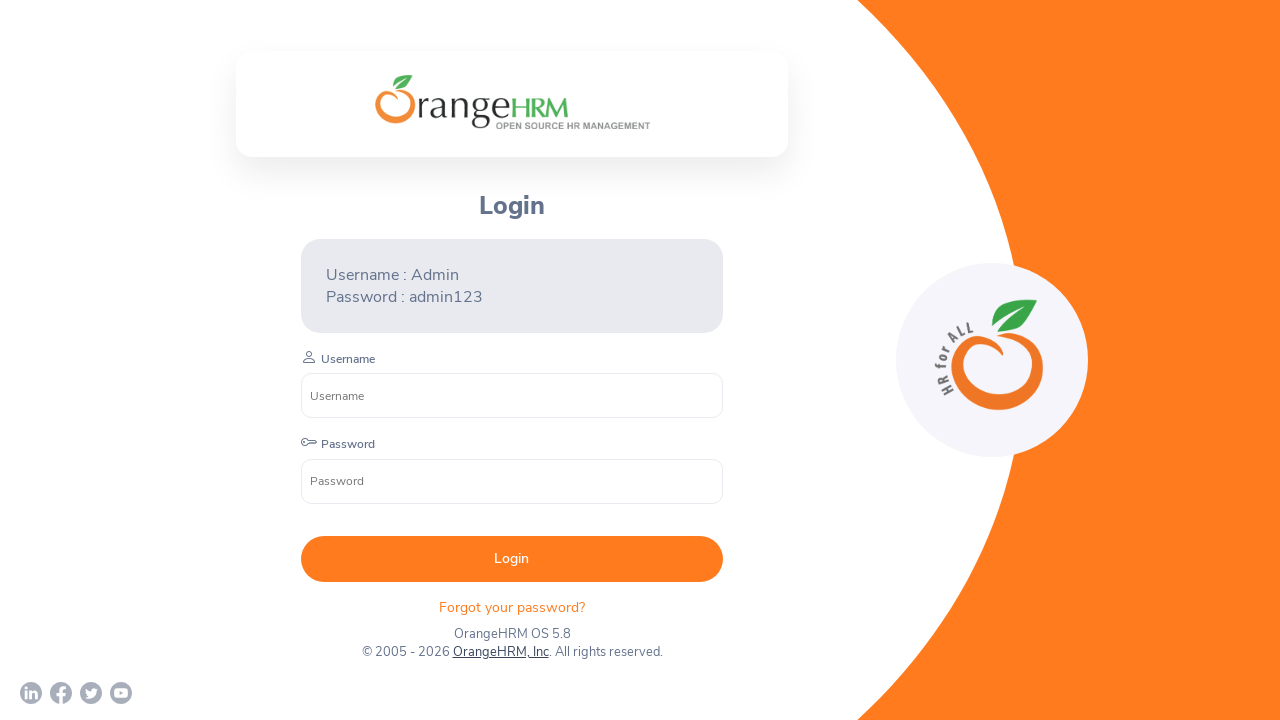

Child window opened and reference captured
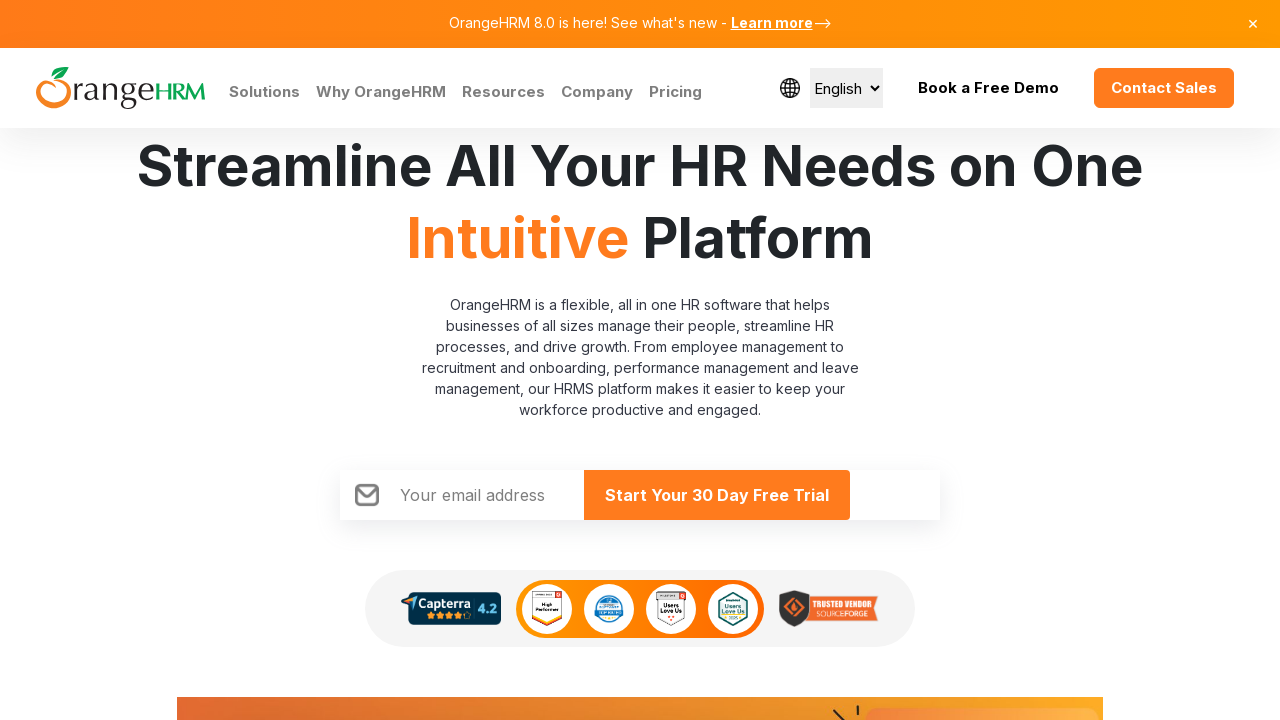

Child window loaded completely
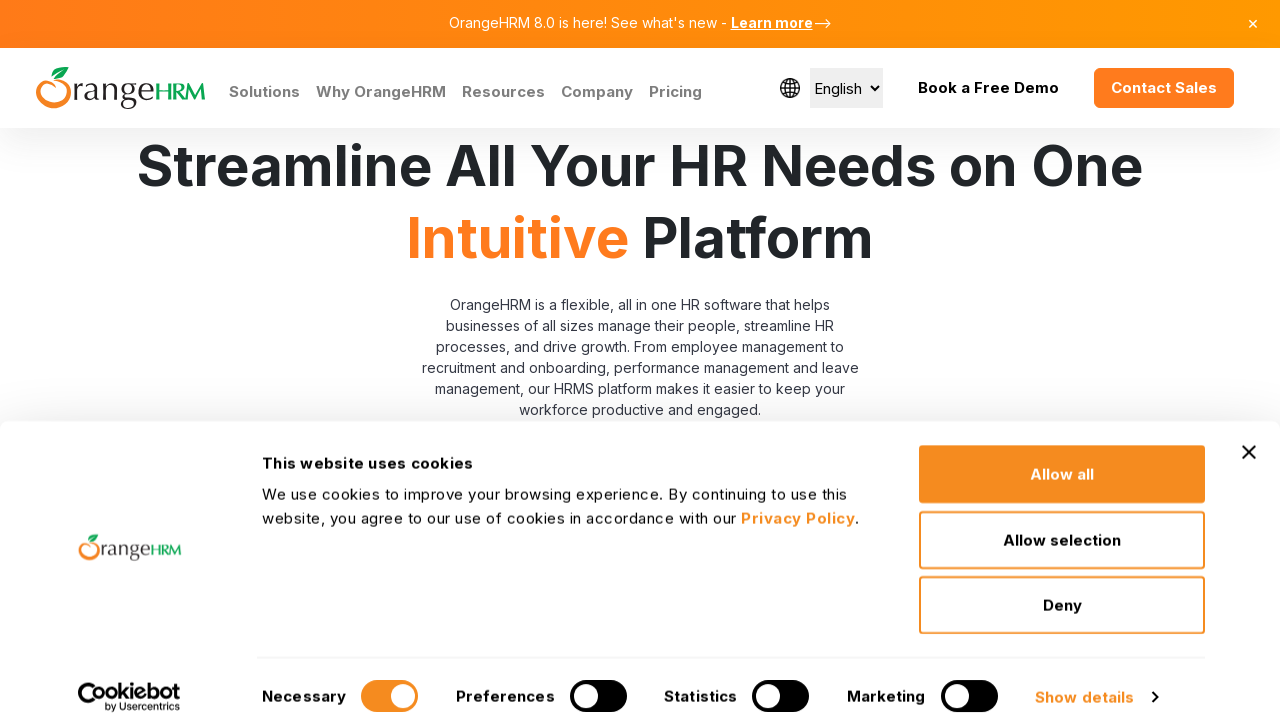

Retrieved parent window title: OrangeHRM
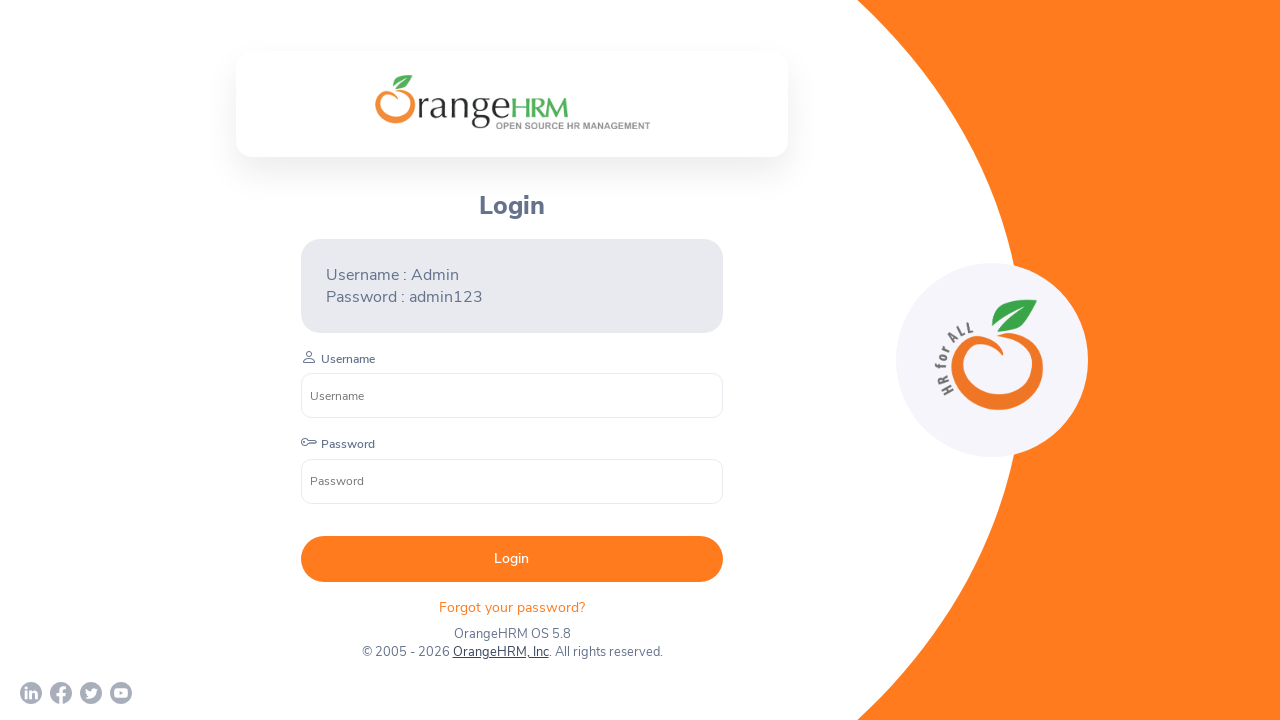

Retrieved child window title: Human Resources Management Software | HRMS | OrangeHRM
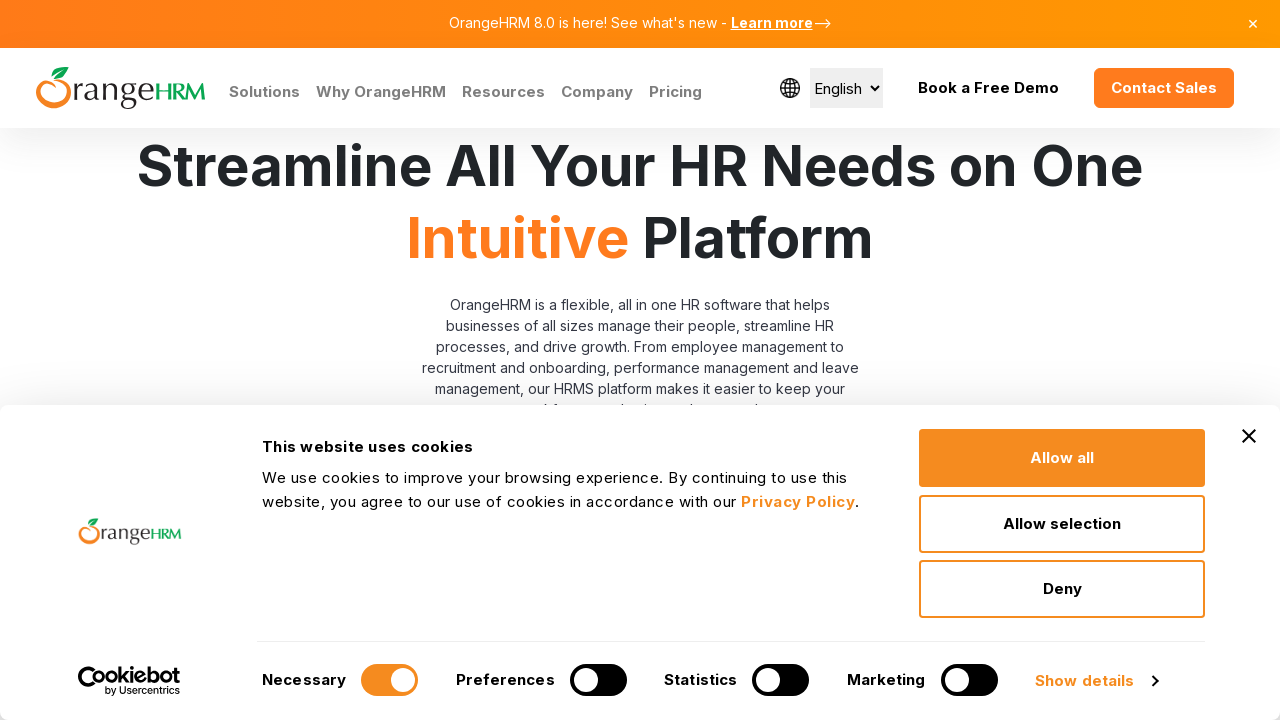

Closed child window
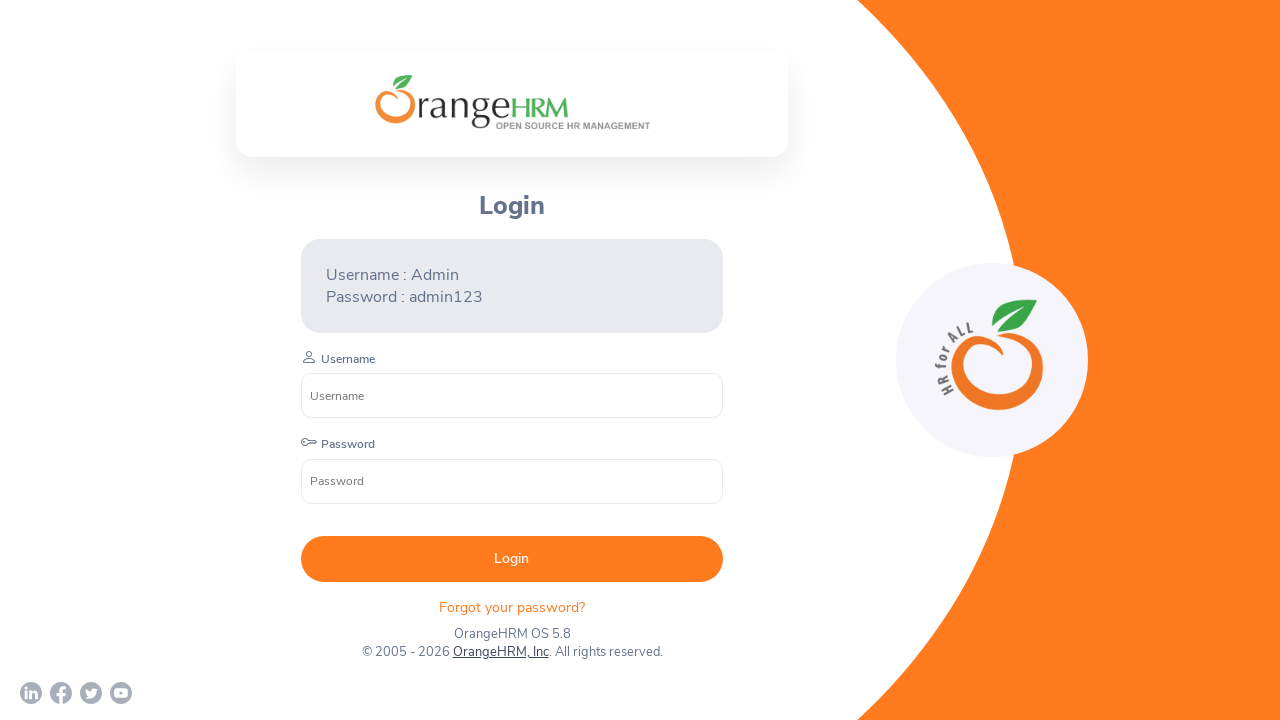

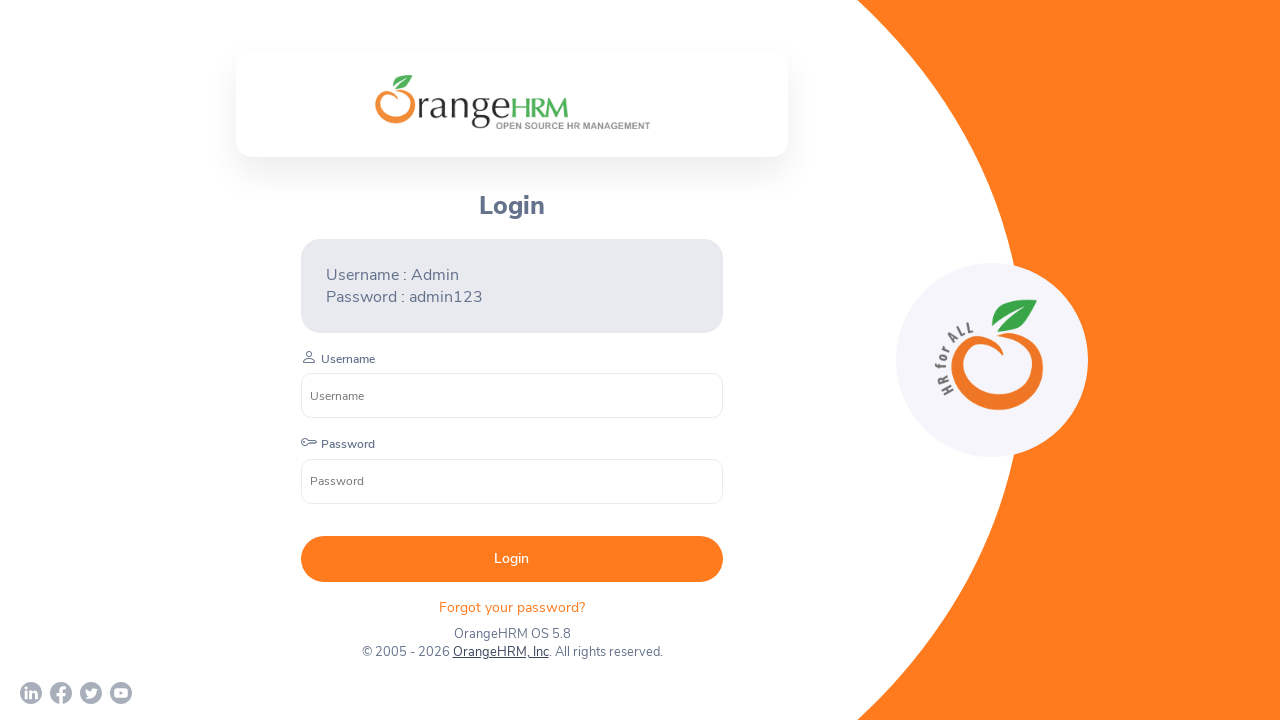